Searches for stainless work tables on IKEA website and verifies that search results are displayed

Starting URL: https://www.ikea.com/in/en/

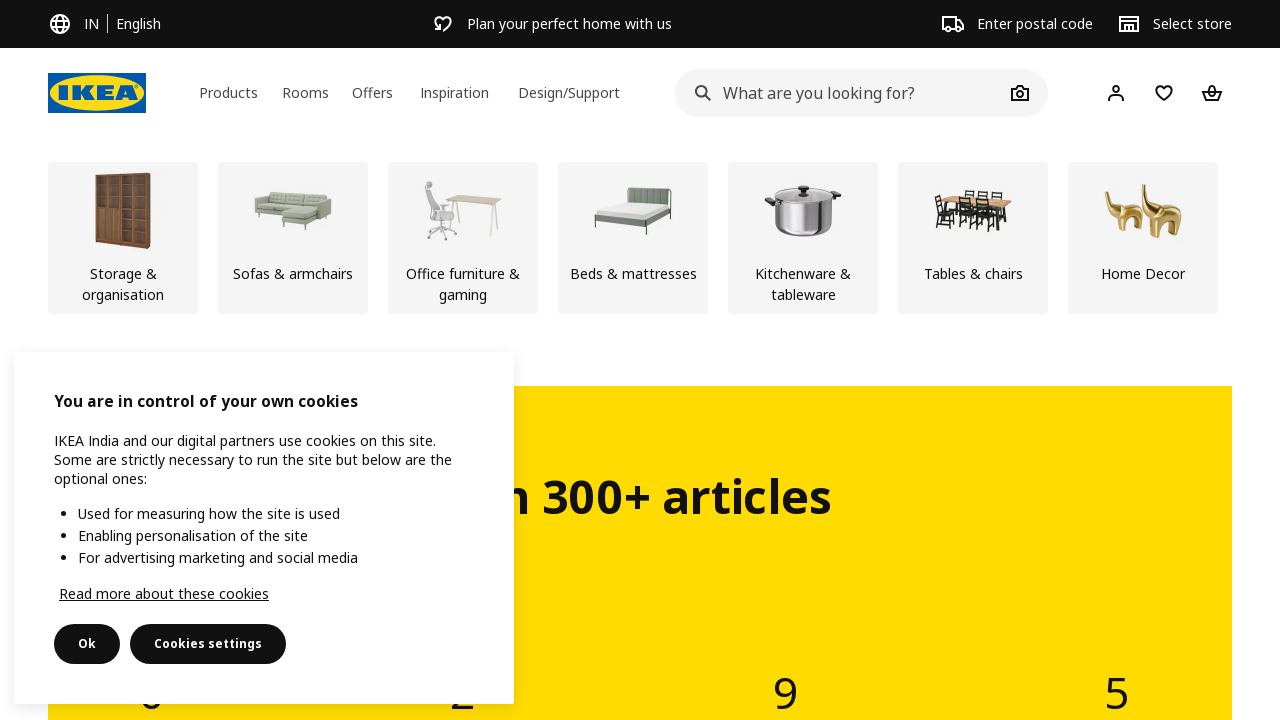

Filled search box with 'Stainless work table' on #ikea-search-input
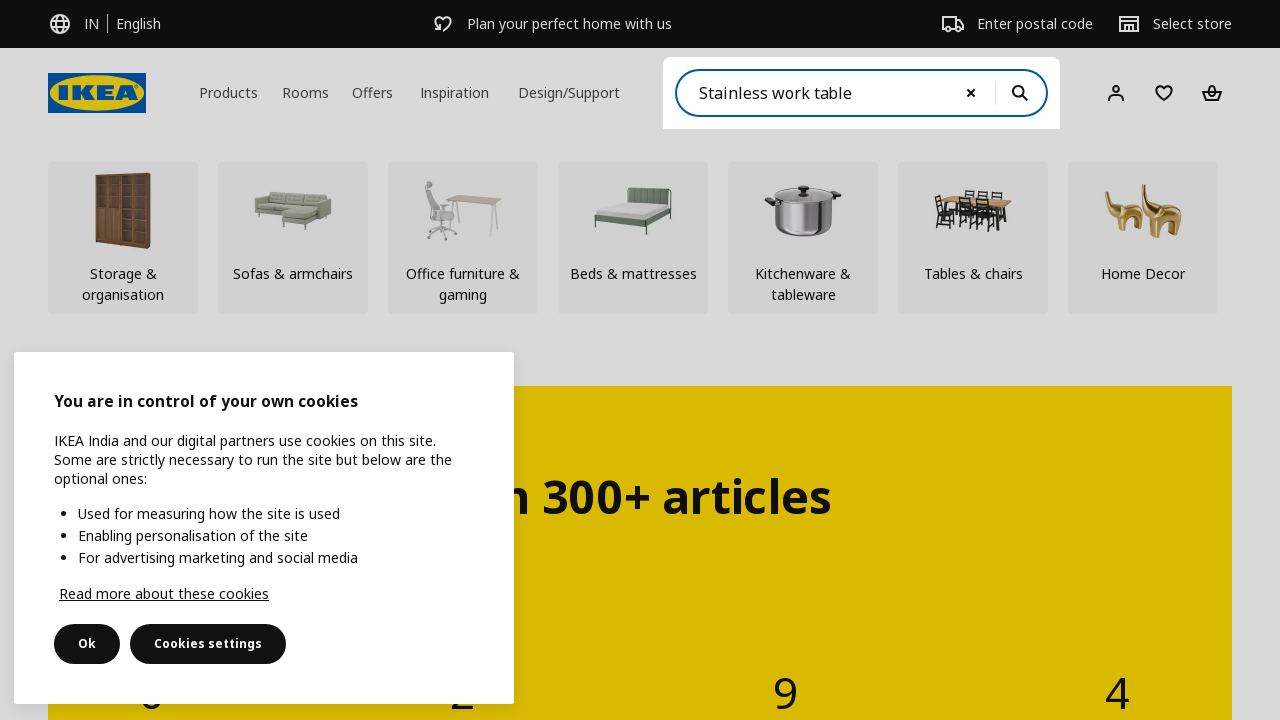

Clicked search button to submit query at (1020, 93) on button[type='submit']
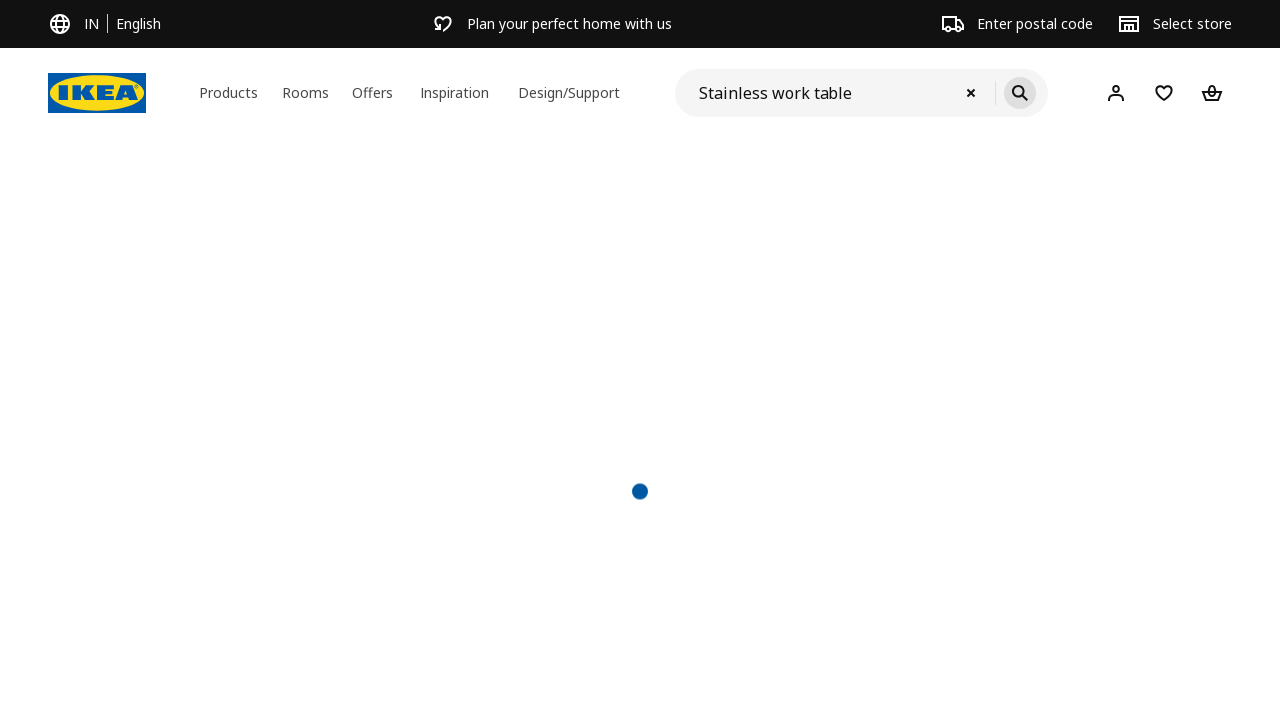

Search results loaded successfully
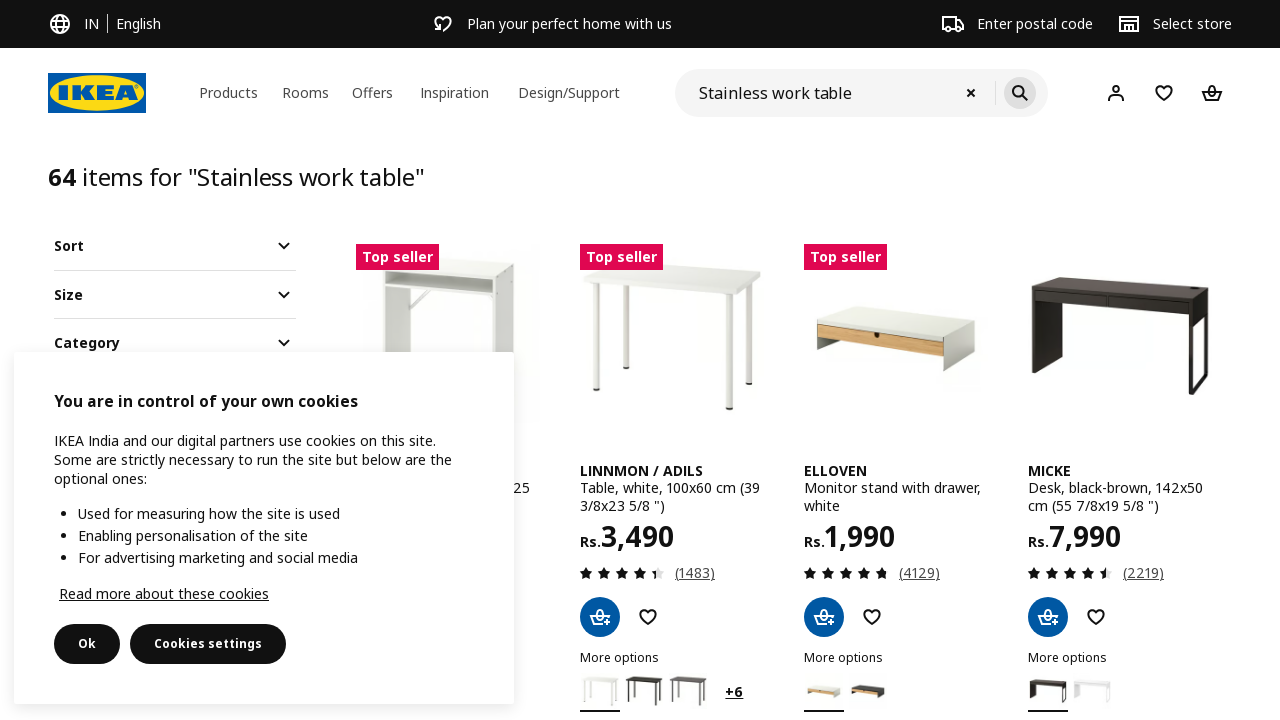

Verified cart buttons are present on search results
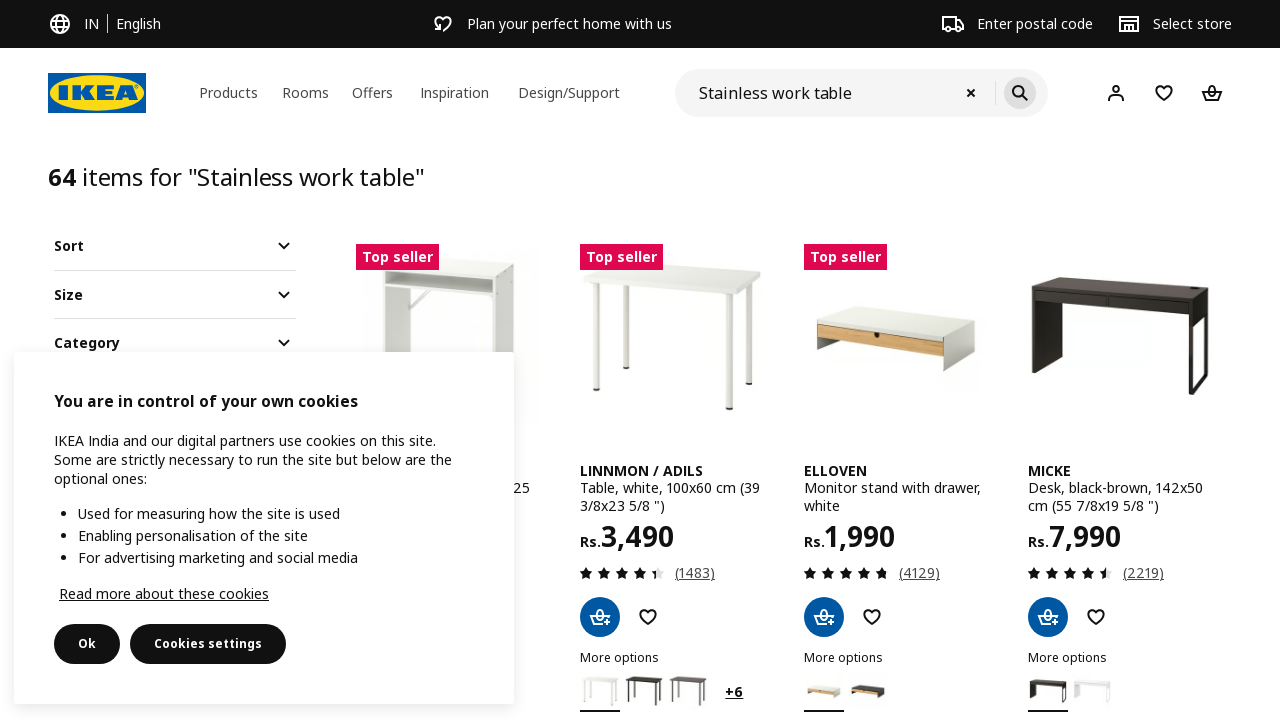

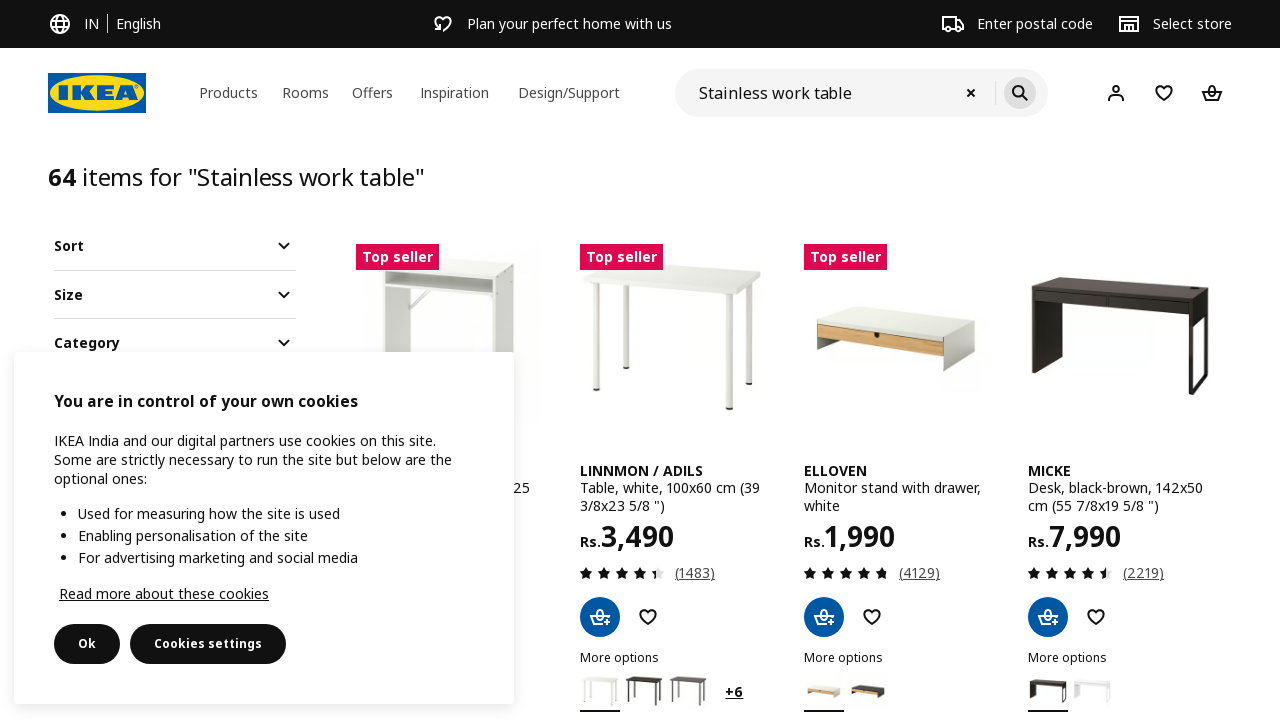